Tests a practice registration form by filling in personal information (name, email, gender, mobile, birth date, subjects, hobbies, address, state, city) and verifying the submitted data appears correctly in a confirmation modal.

Starting URL: https://demoqa.com/automation-practice-form

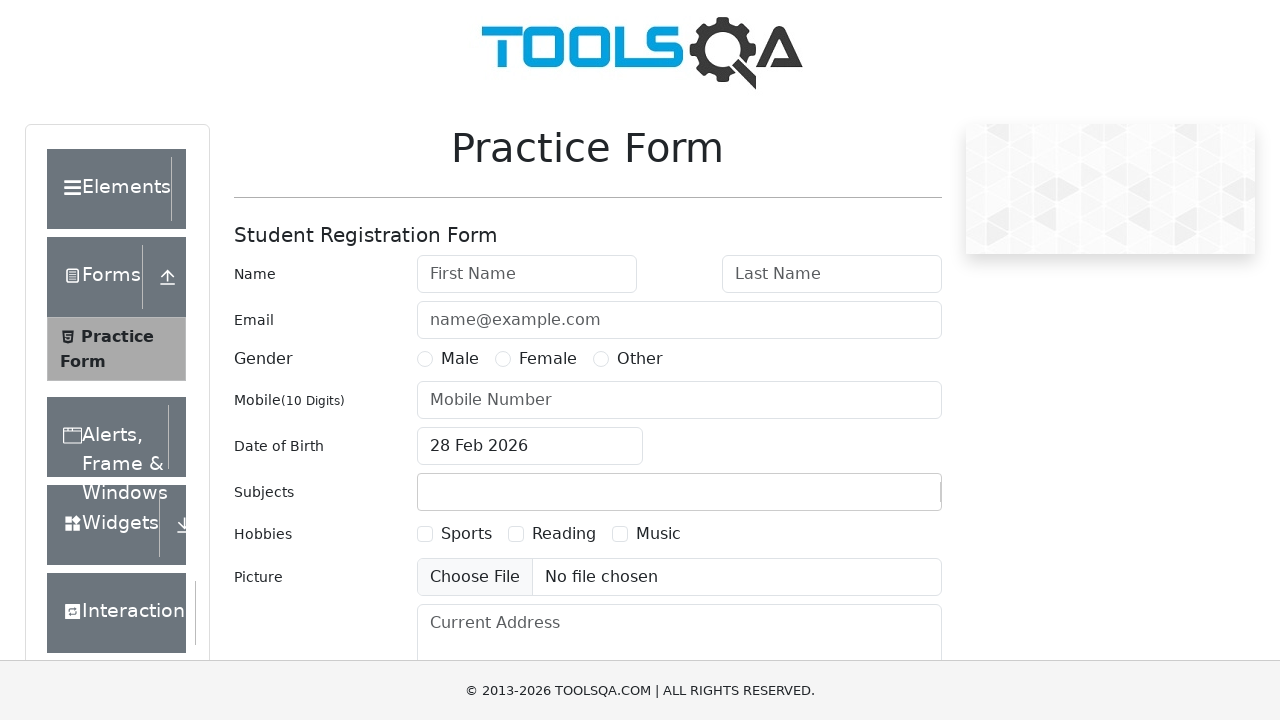

Filled first name field with 'Adel' on #firstName
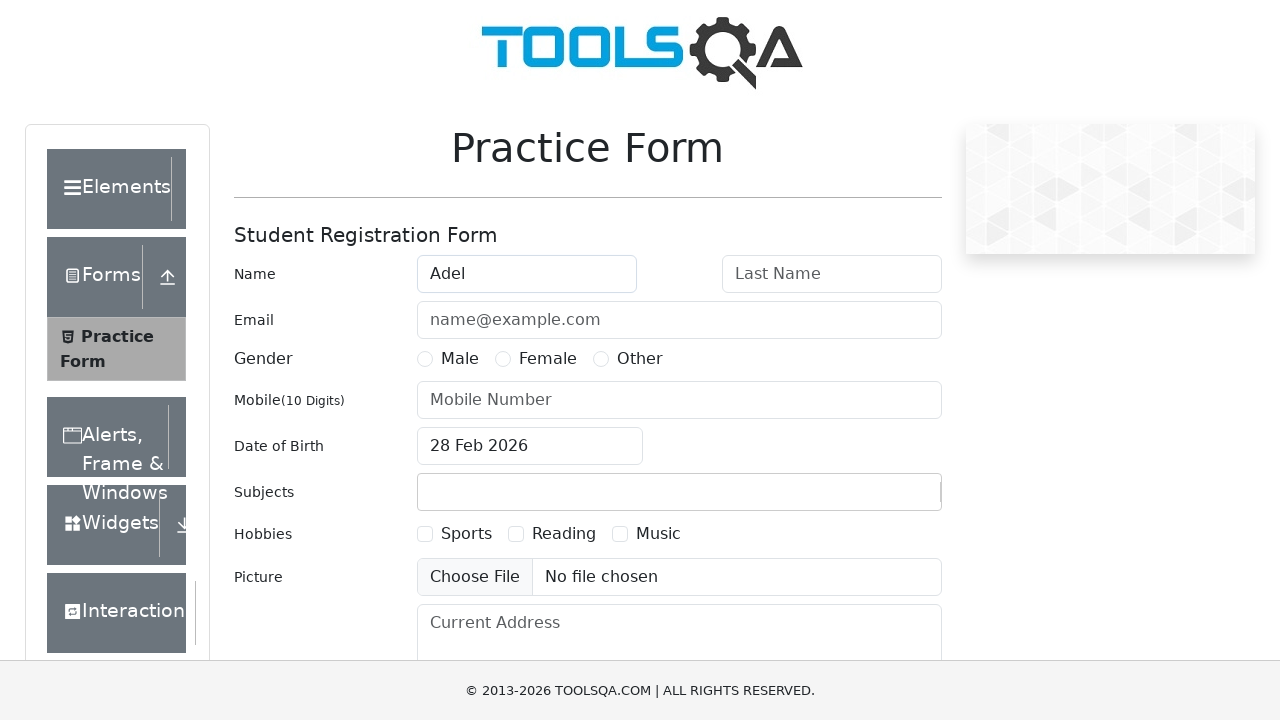

Filled last name field with 'Zakiev' on #lastName
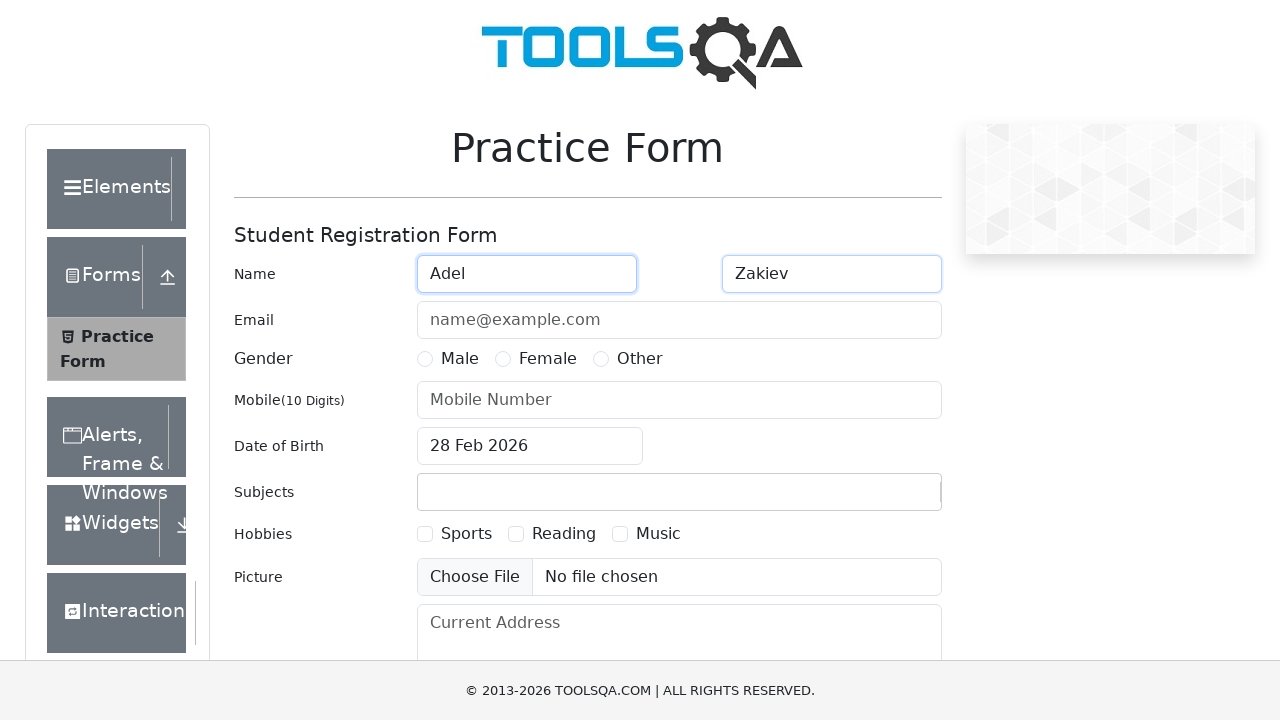

Filled email field with 'zakievadel1994@yandex.ru' on #userEmail
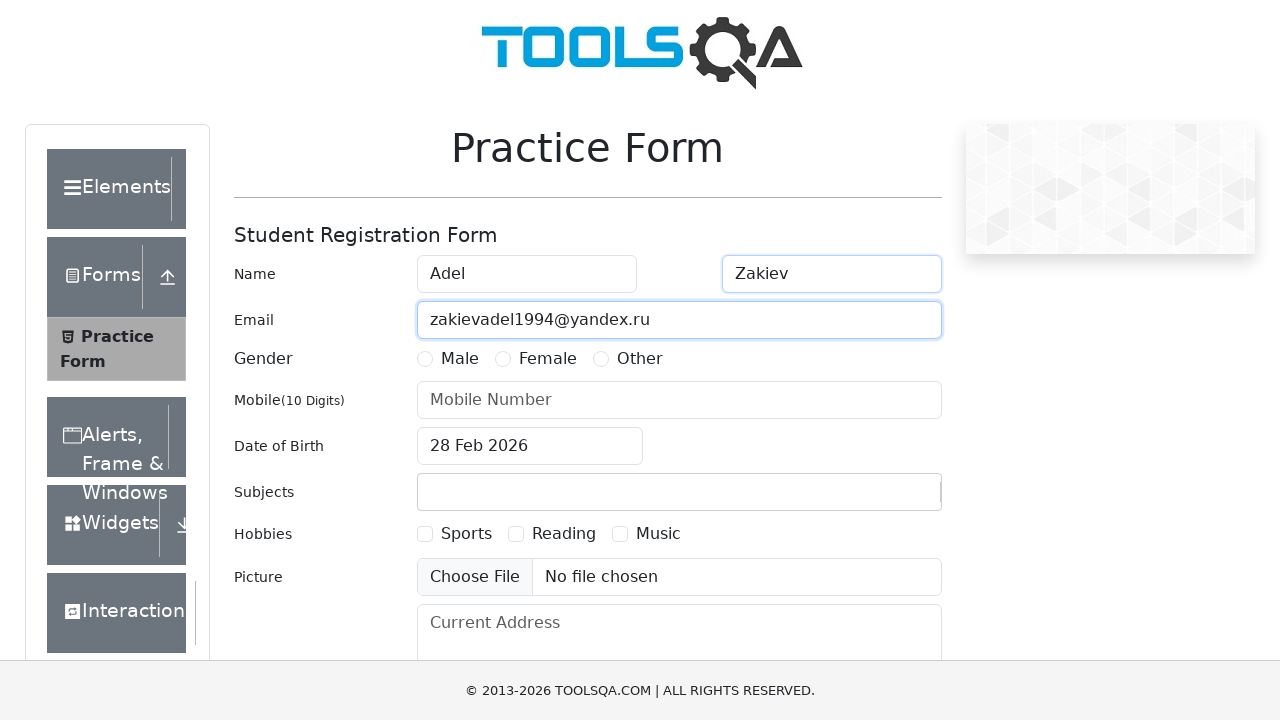

Selected Male gender option at (460, 359) on label[for='gender-radio-1']
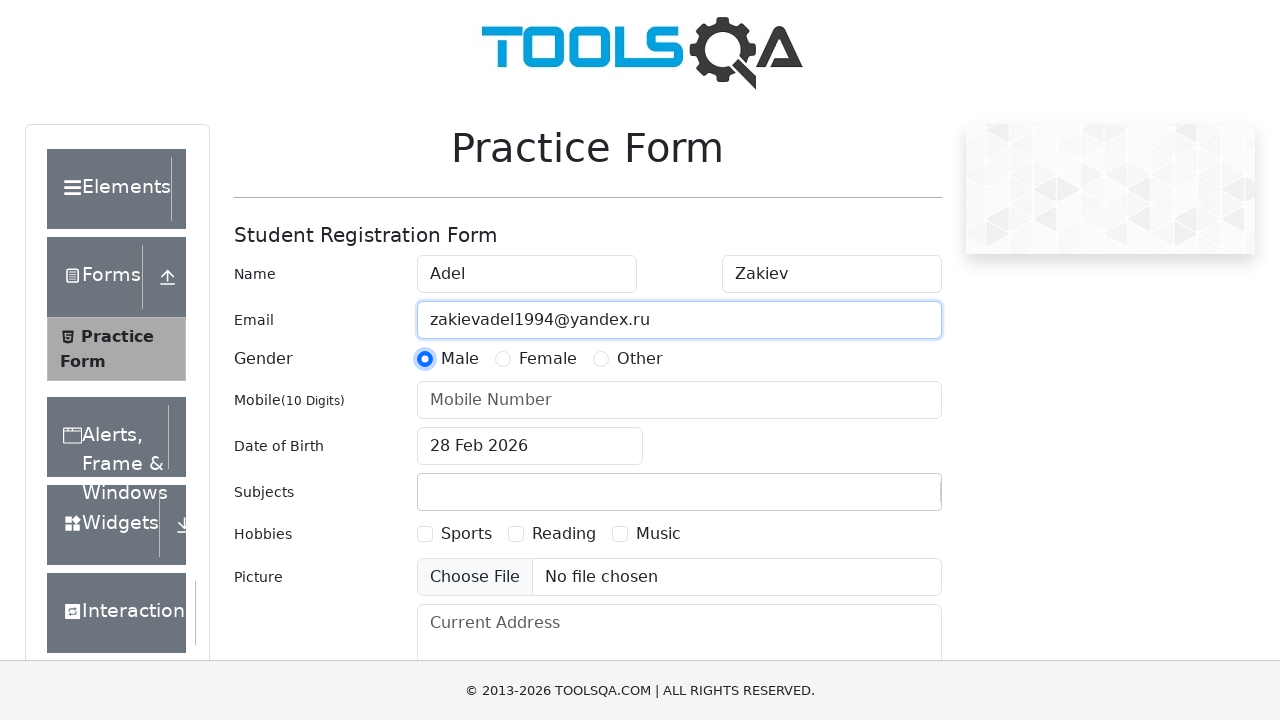

Filled mobile number field with '9082787177' on #userNumber
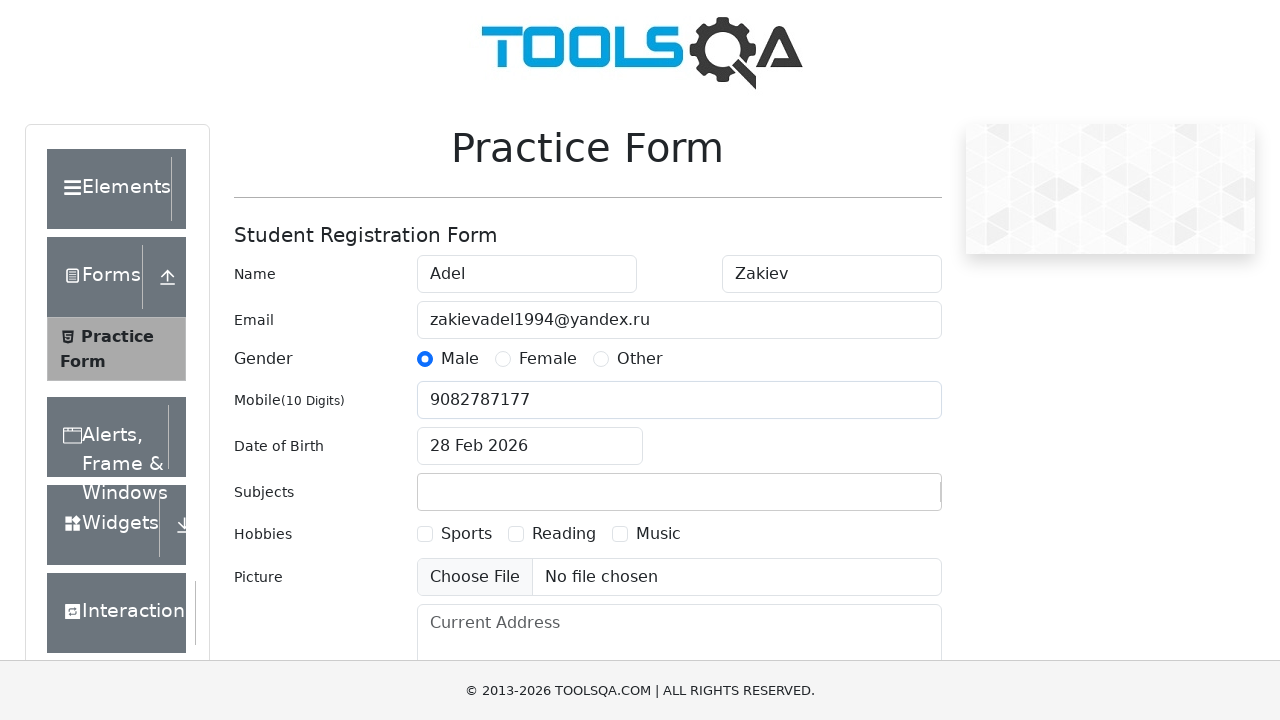

Clicked date of birth field to open calendar at (530, 446) on #dateOfBirthInput
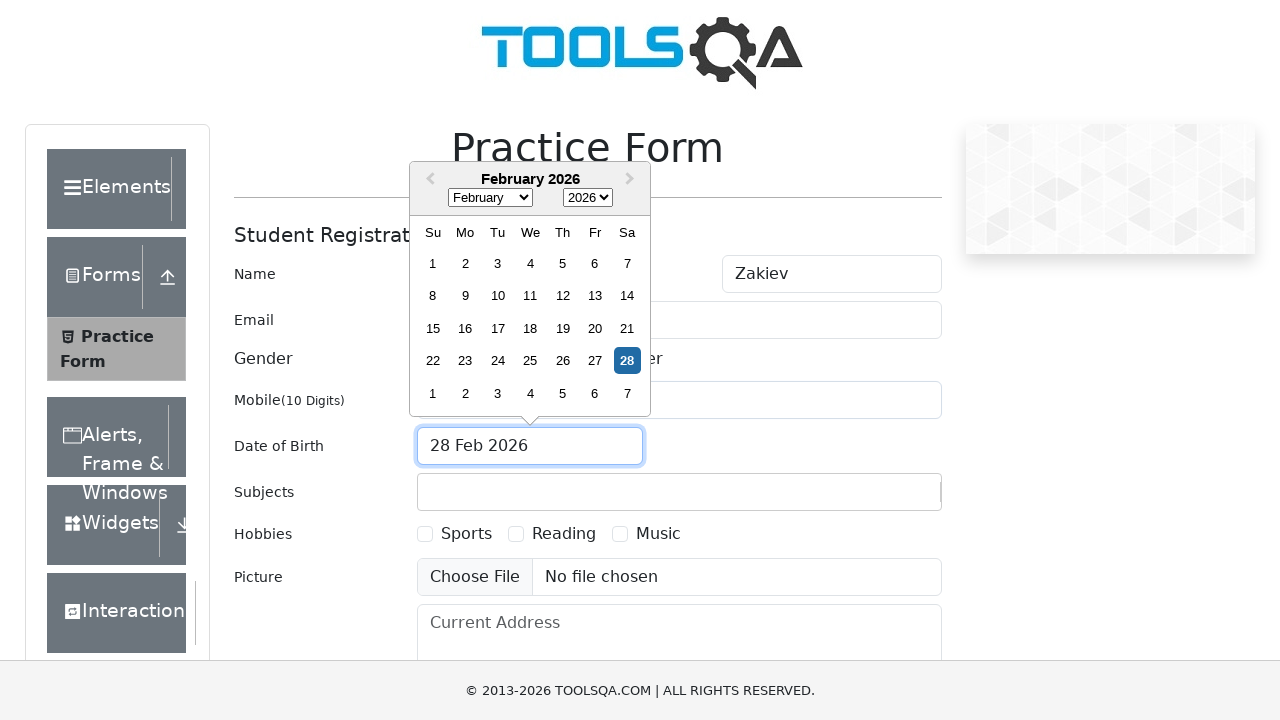

Selected year 1994 from date picker on .react-datepicker__year-select
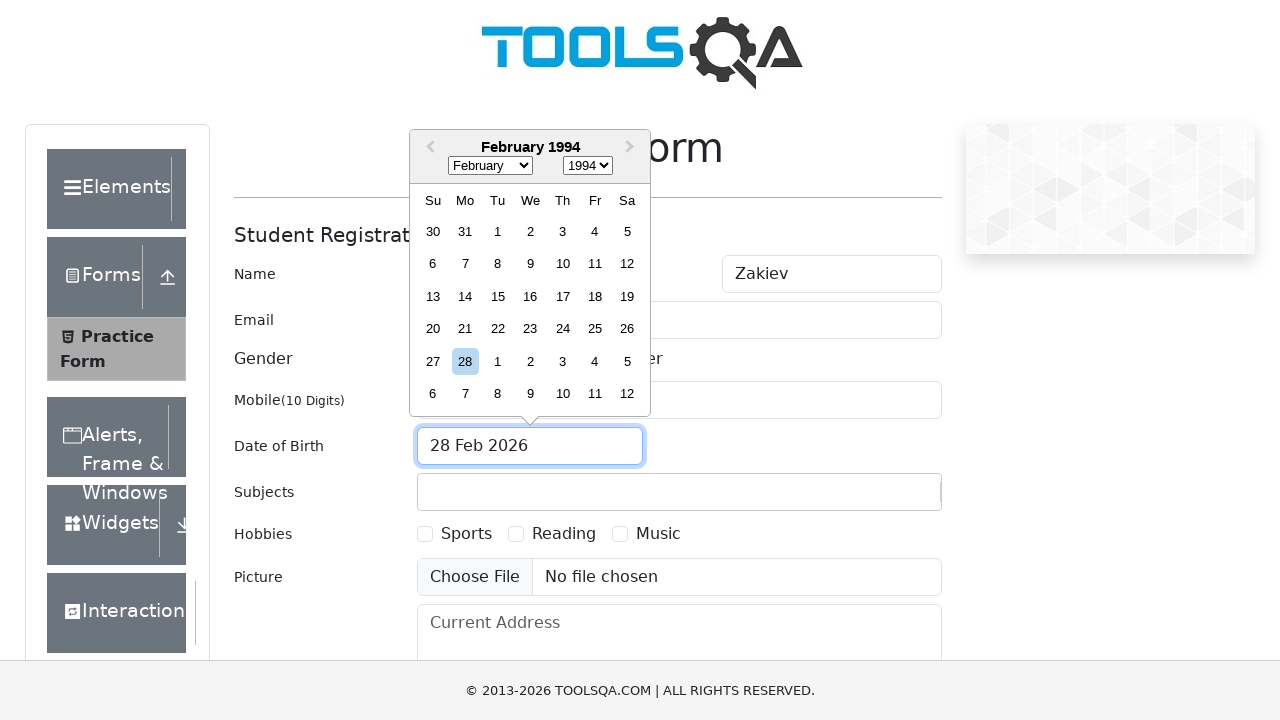

Selected month March (index 2) from date picker on .react-datepicker__month-select
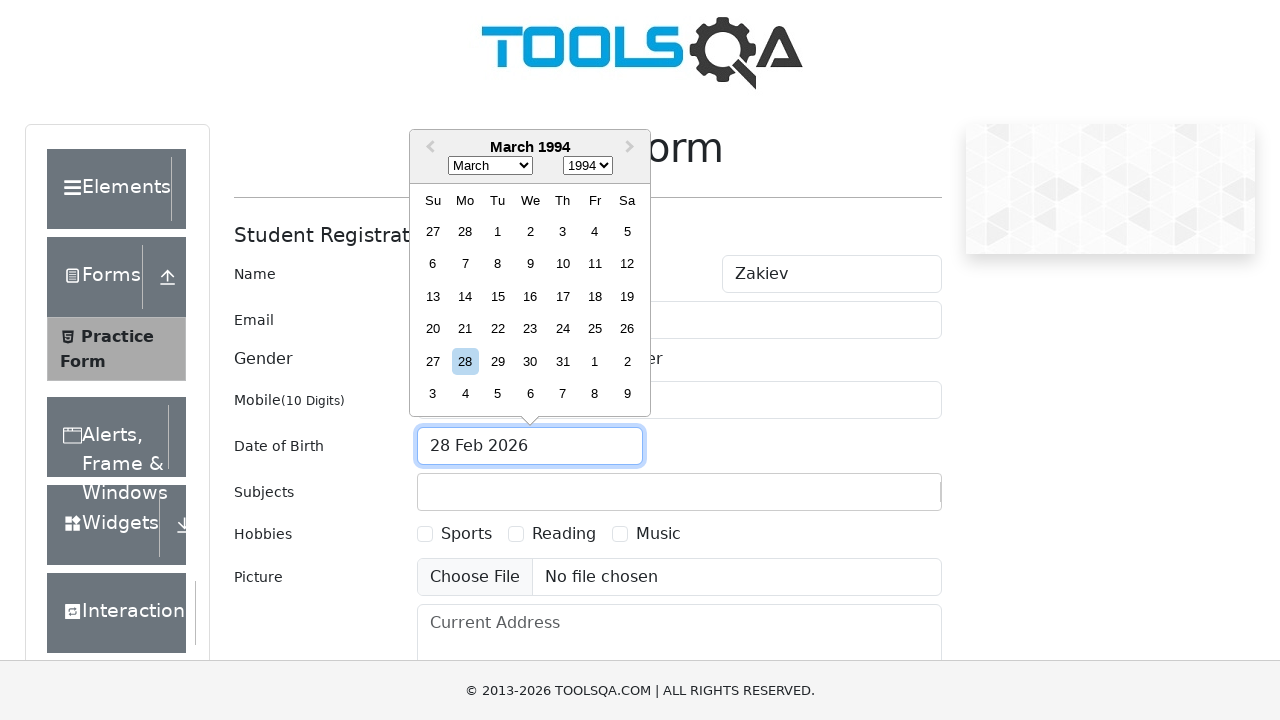

Selected day 18 from date picker at (595, 296) on .react-datepicker__day--018:not(.react-datepicker__day--outside-month)
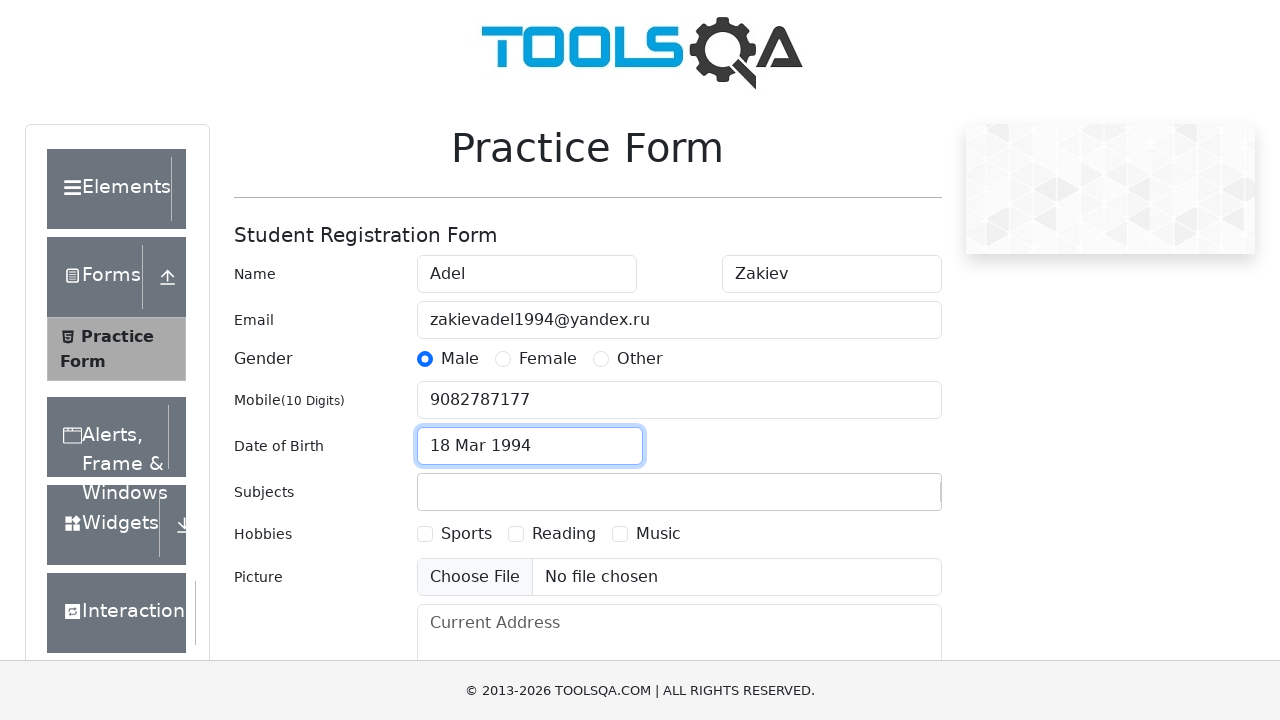

Clicked on subjects input field at (430, 492) on #subjectsInput
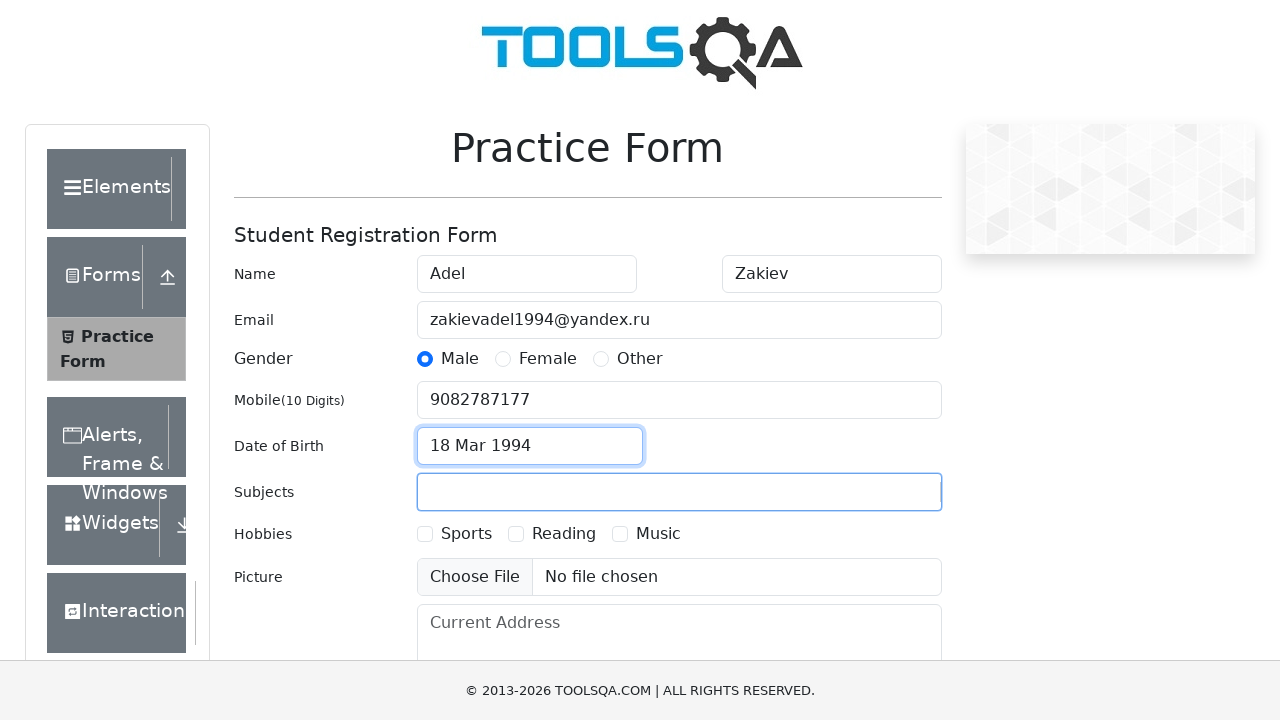

Filled subjects field with 'Computer Science' on #subjectsInput
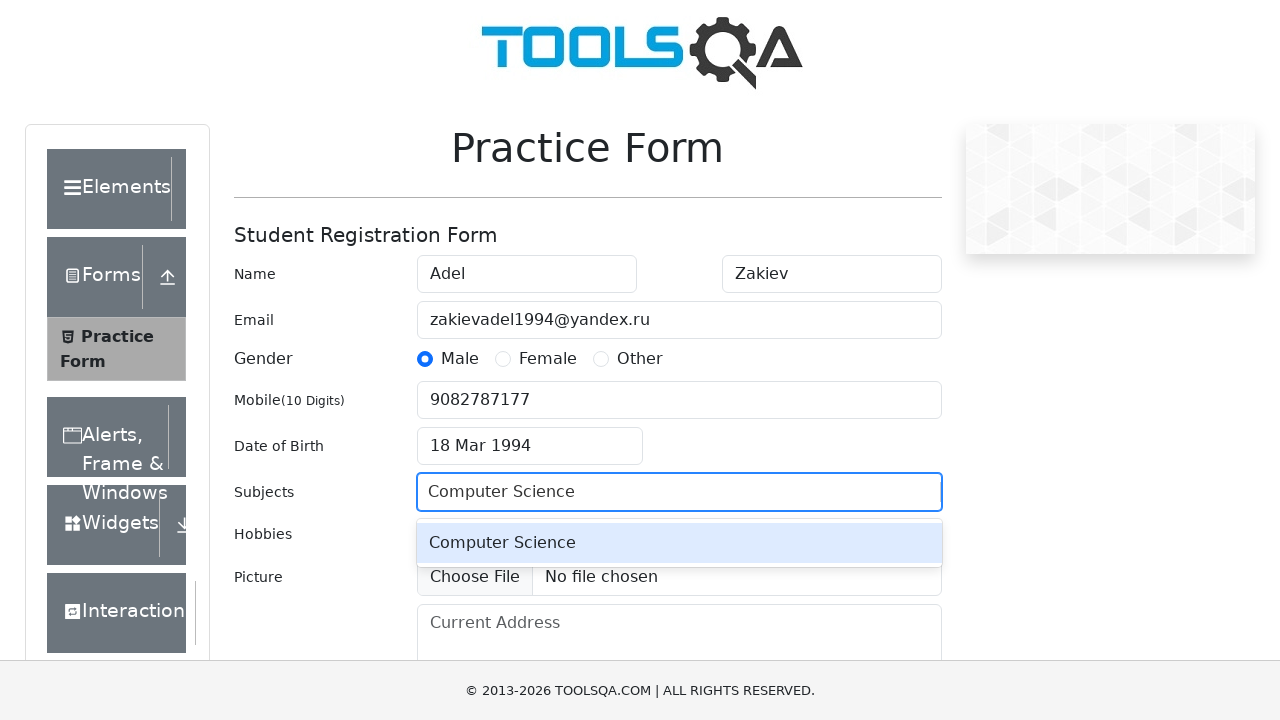

Pressed Enter to confirm subject selection on #subjectsInput
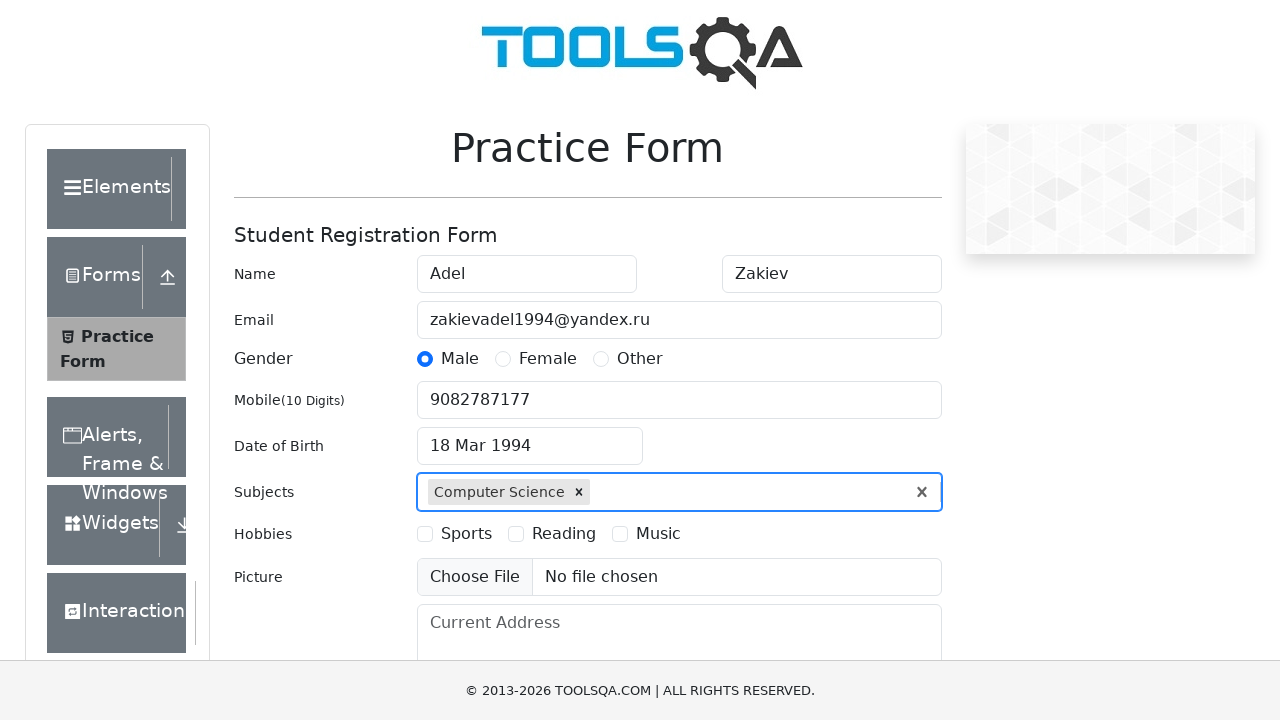

Selected Sports hobby at (466, 534) on label[for='hobbies-checkbox-1']
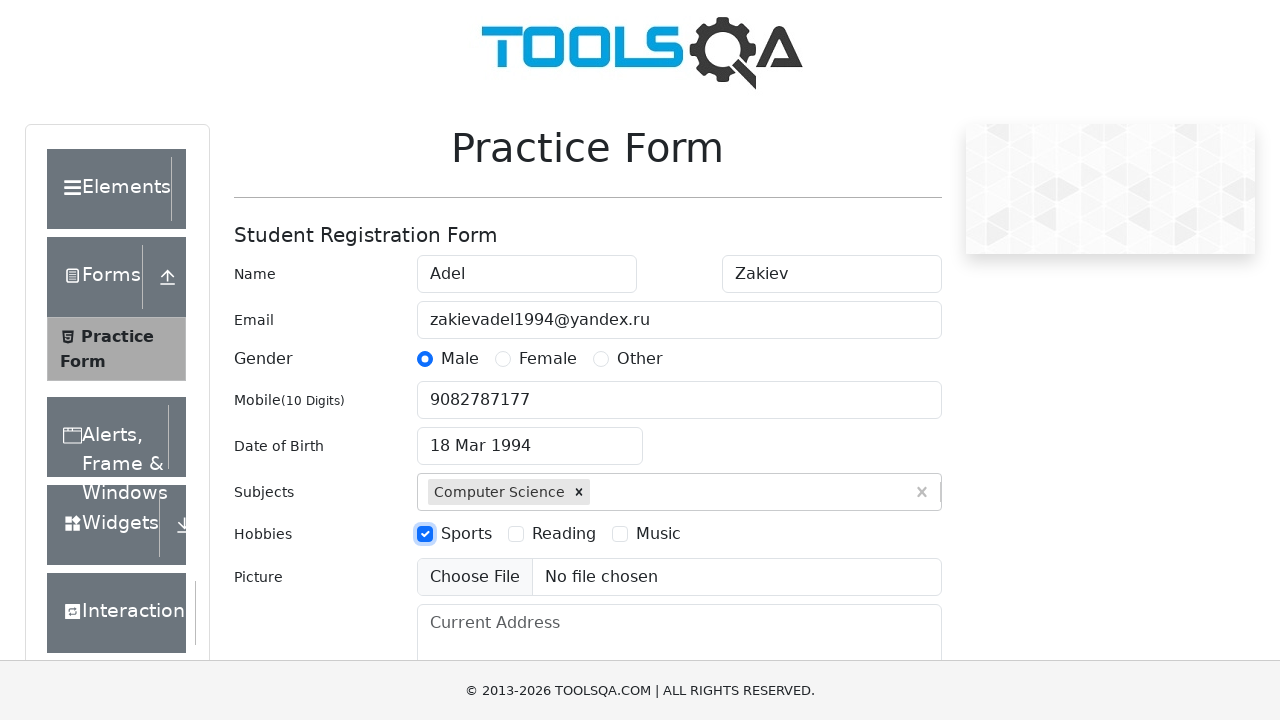

Selected Reading hobby at (564, 534) on label[for='hobbies-checkbox-2']
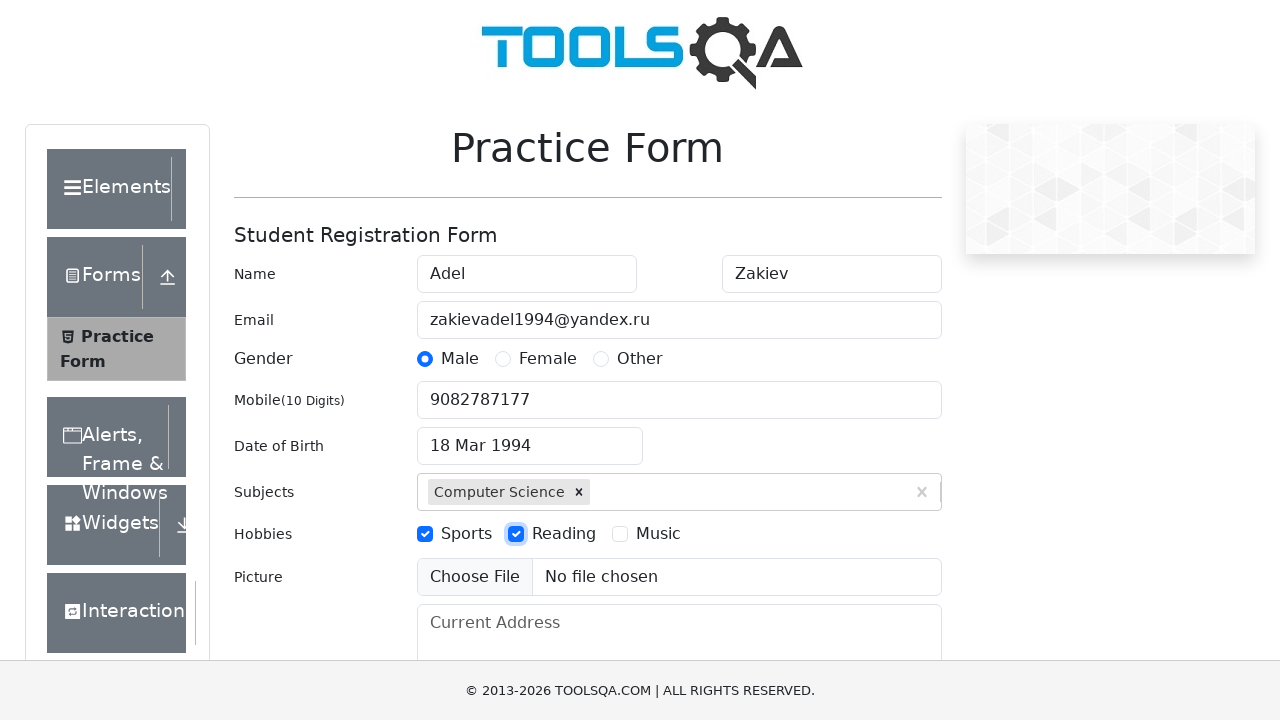

Filled current address field with 'Kazan' on #currentAddress
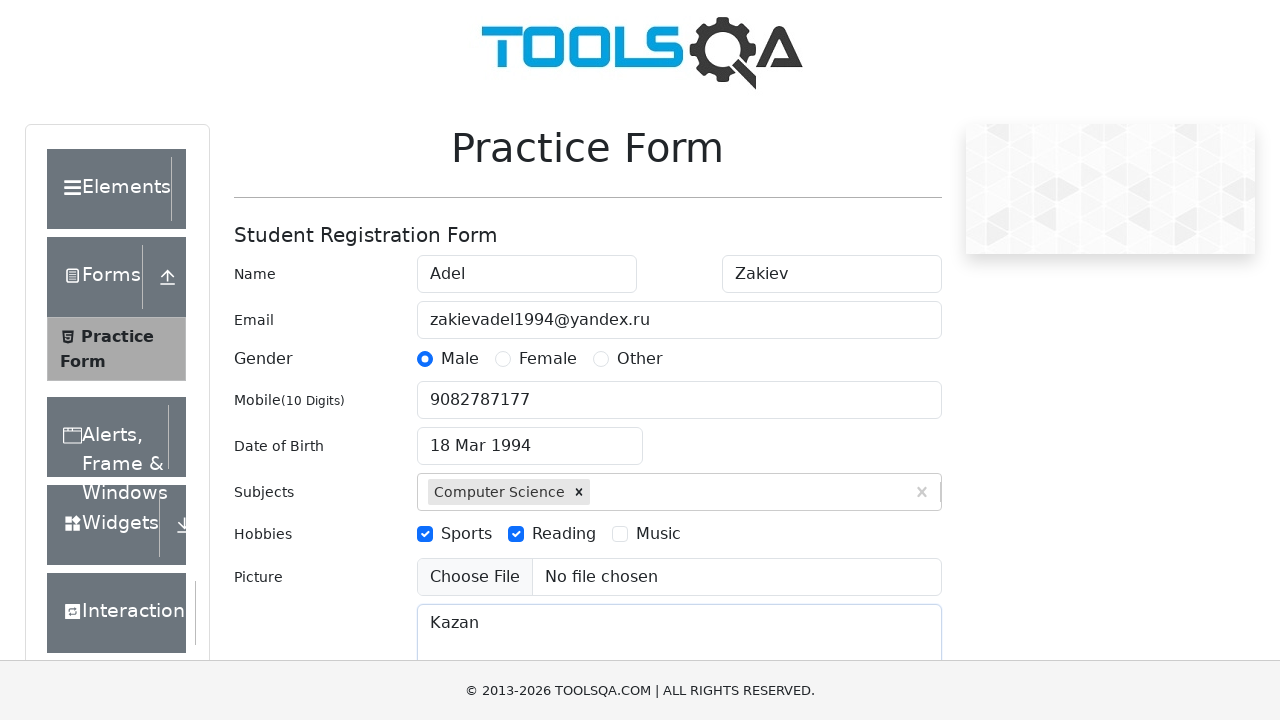

Clicked state dropdown to open options at (527, 437) on #state
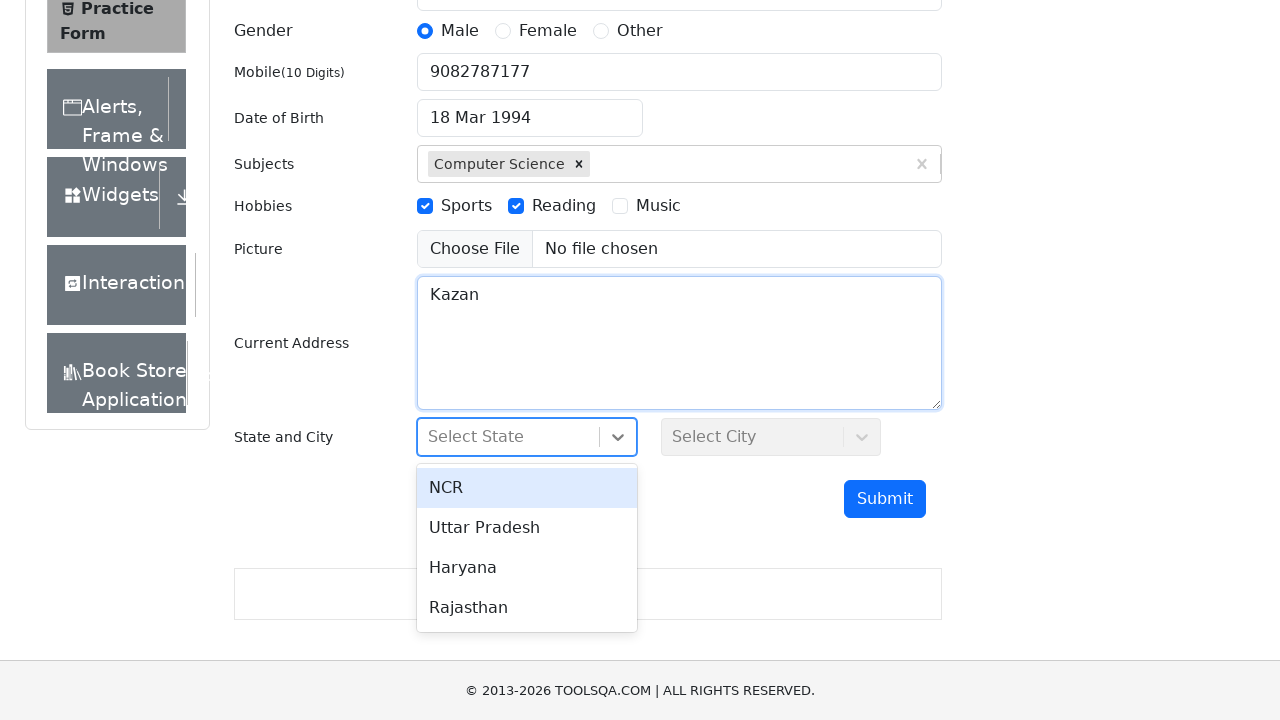

Selected NCR state option at (527, 488) on #react-select-3-option-0
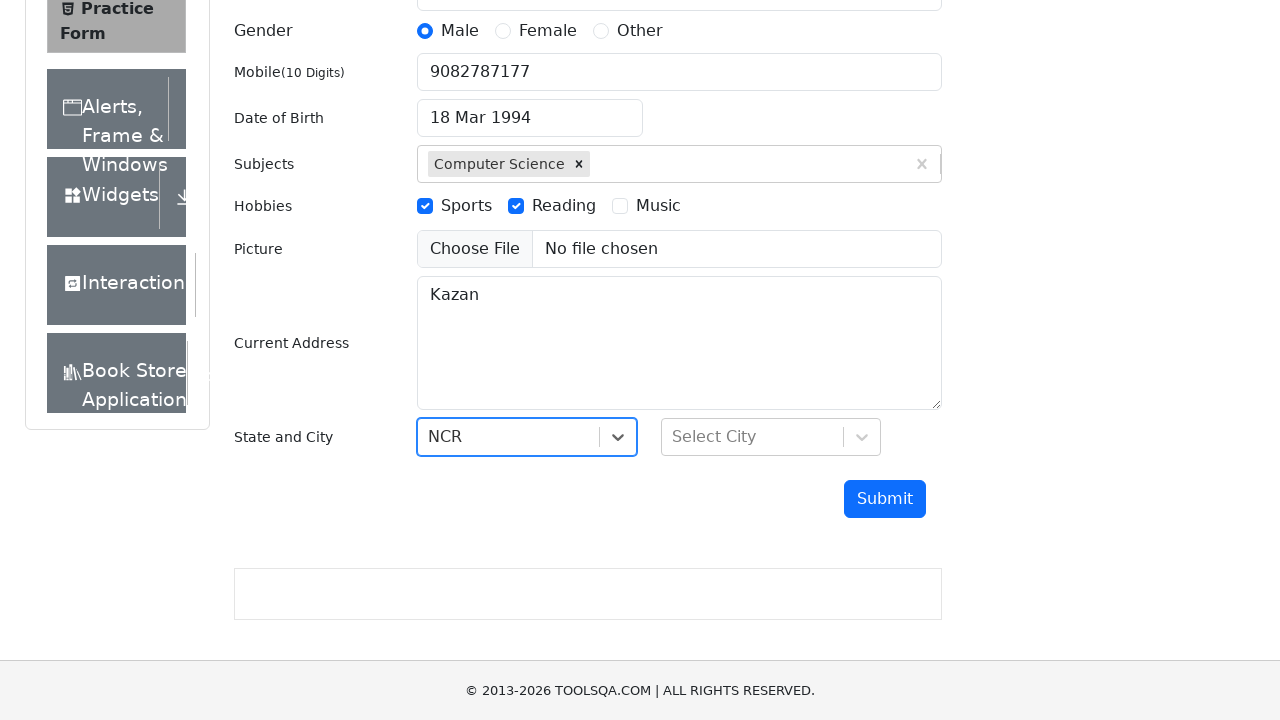

Clicked city dropdown to open options at (771, 437) on #city
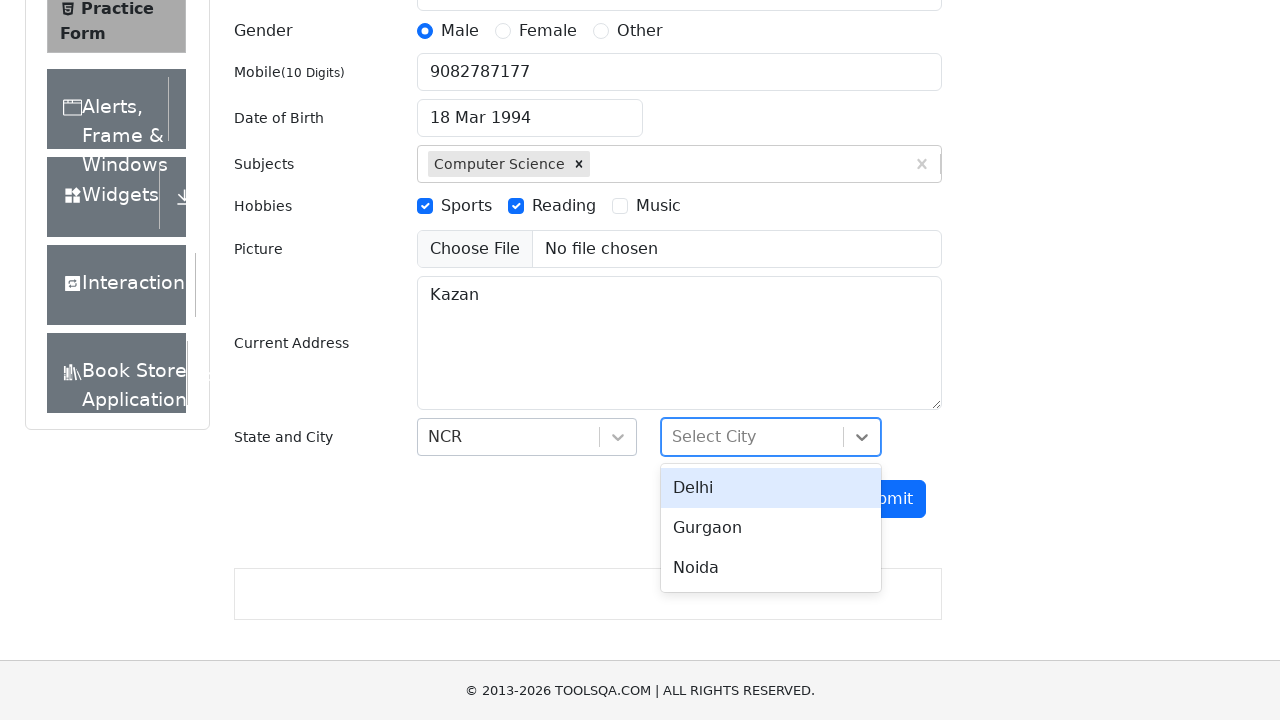

Selected Delhi city option at (771, 488) on #react-select-4-option-0
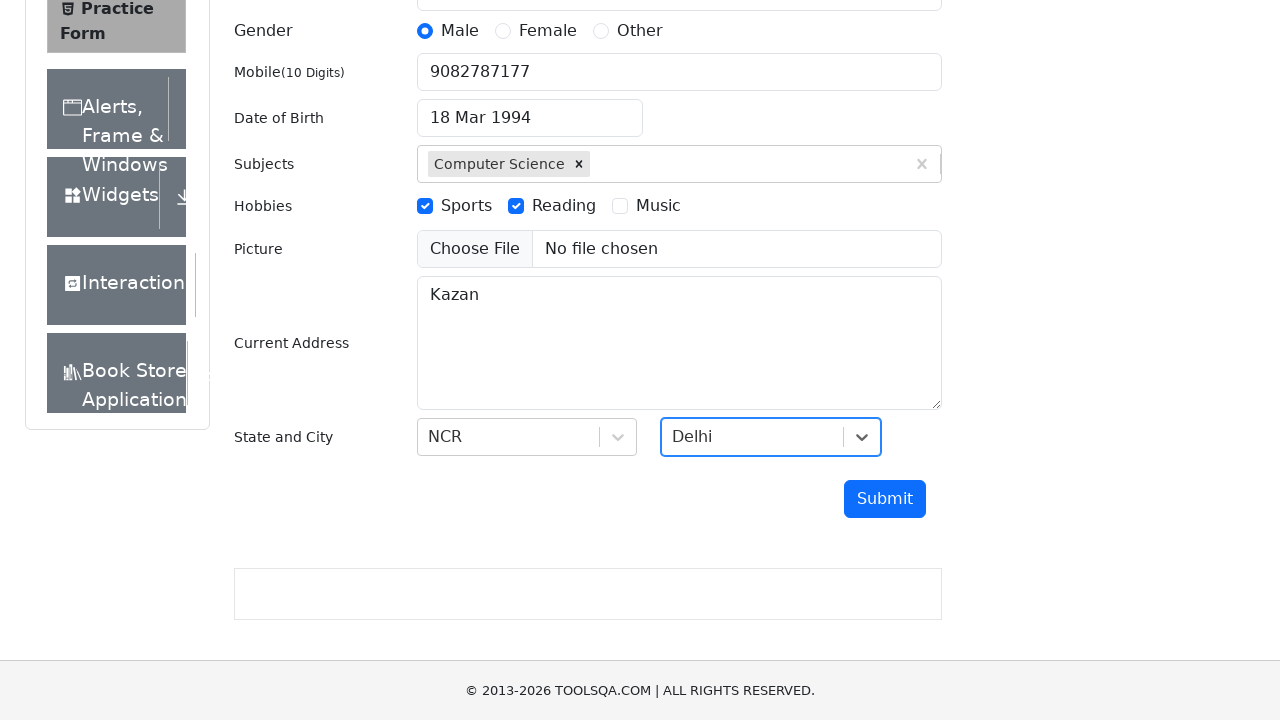

Clicked submit button to submit the form at (885, 499) on #submit
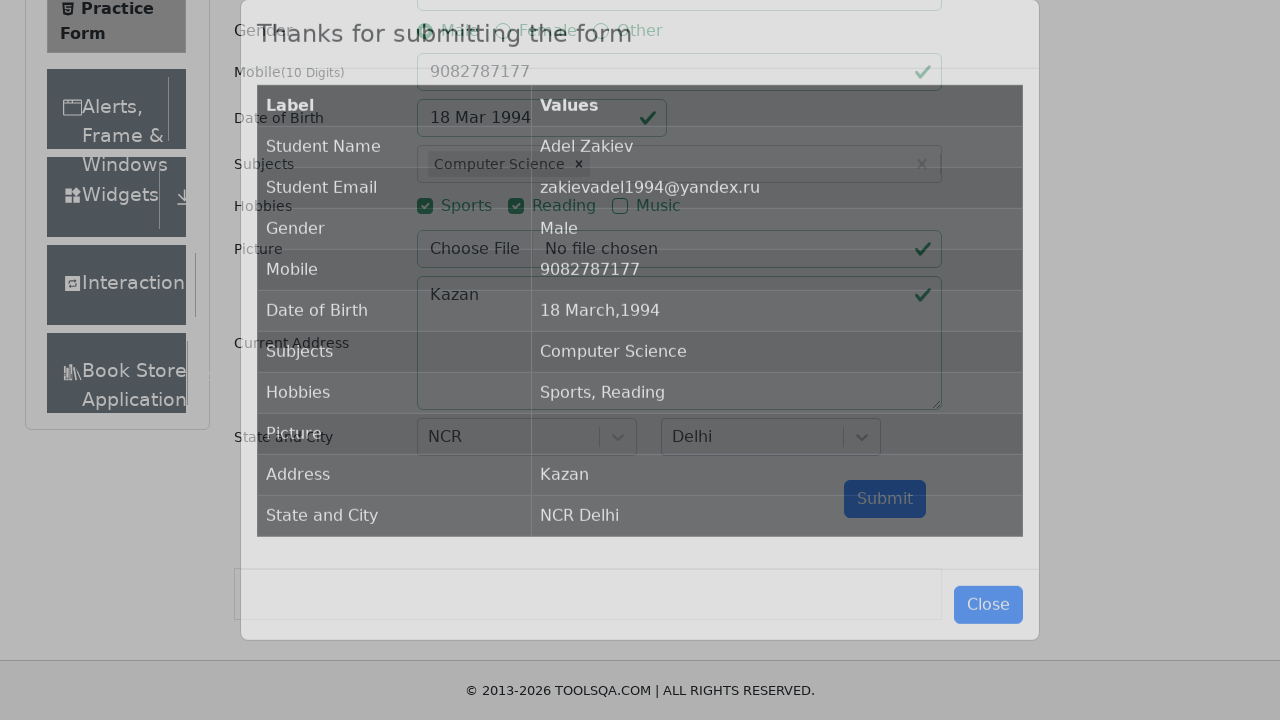

Confirmation modal appeared on screen
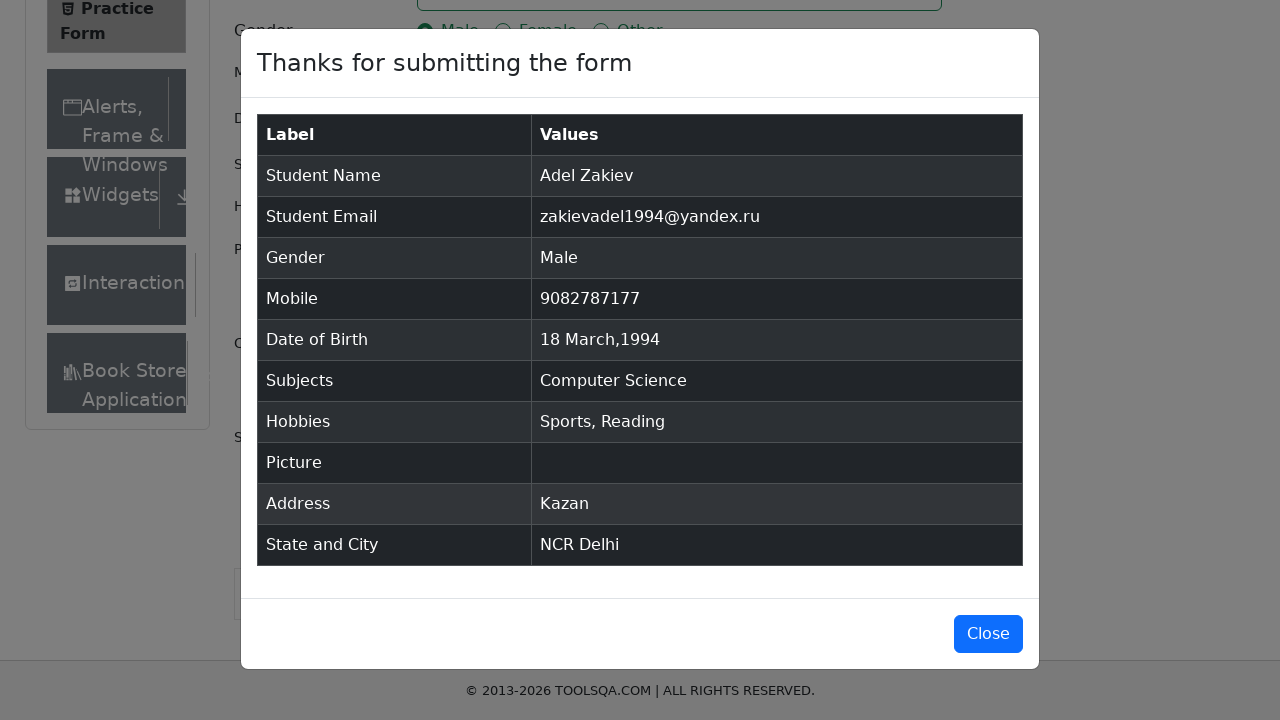

Verified submitted name 'Adel Zakiev' appears in confirmation modal
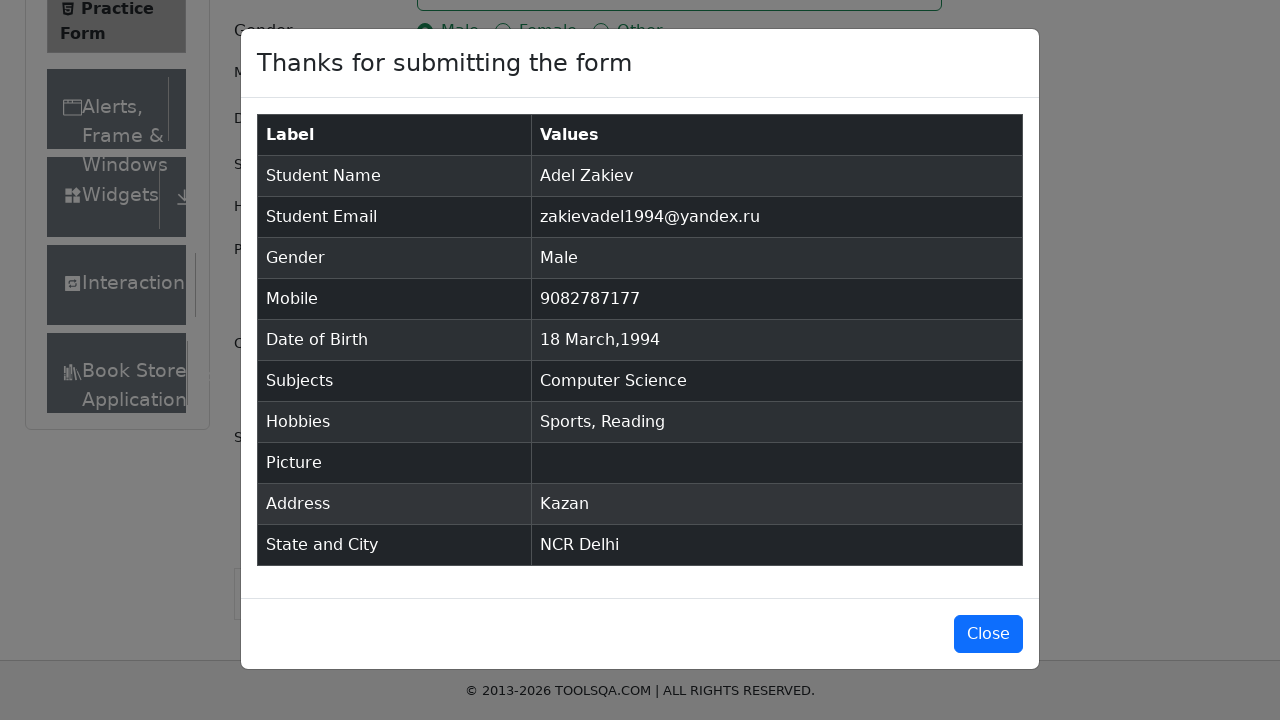

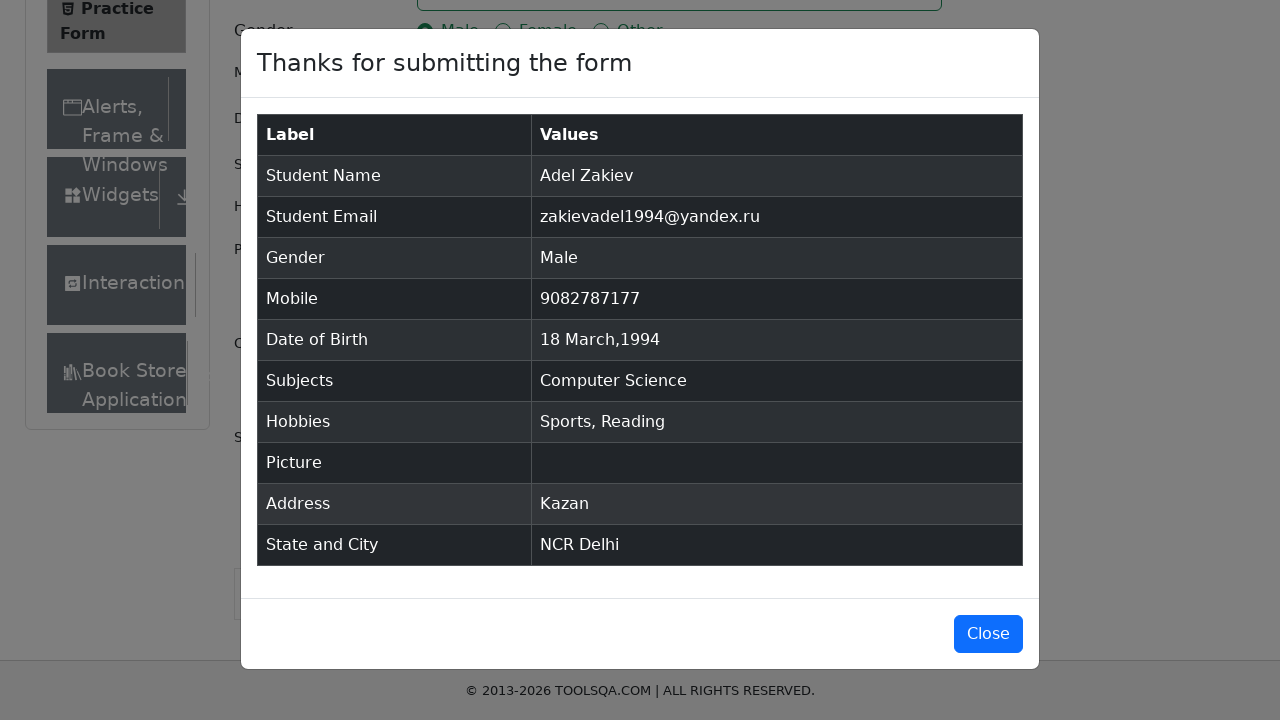